Tests second iframe by filling a login form with username, password, selecting country and radio option, then submitting

Starting URL: https://seleniumui.moderntester.pl/iframes.php

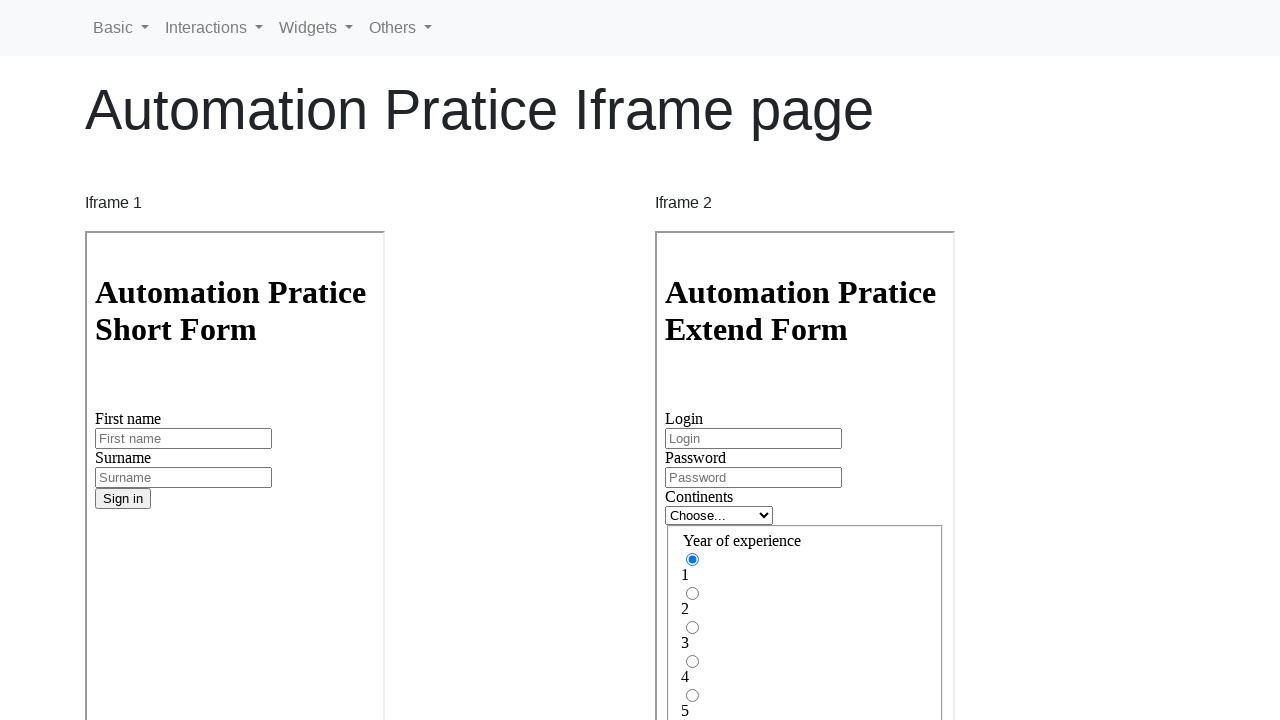

Switched to second iframe
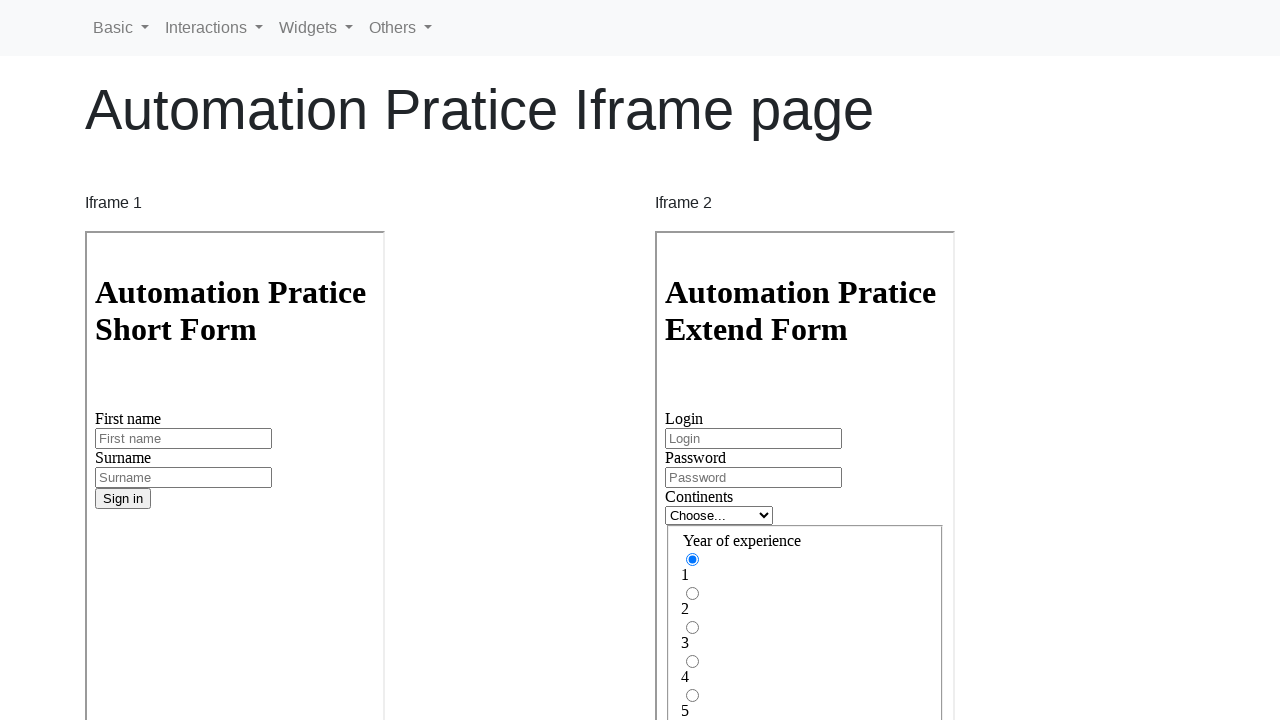

Filled login field with 'Jamrok' on #inputLogin
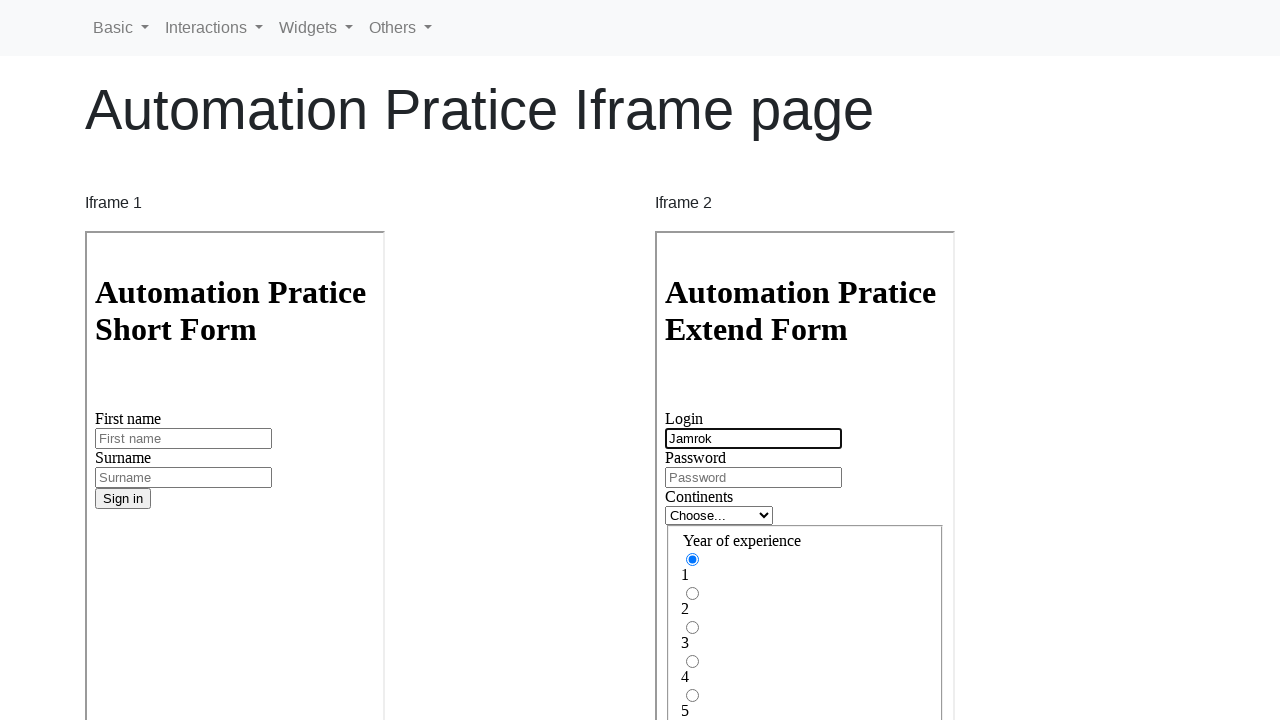

Filled password field with 'q75rUn9S' on #inputPassword
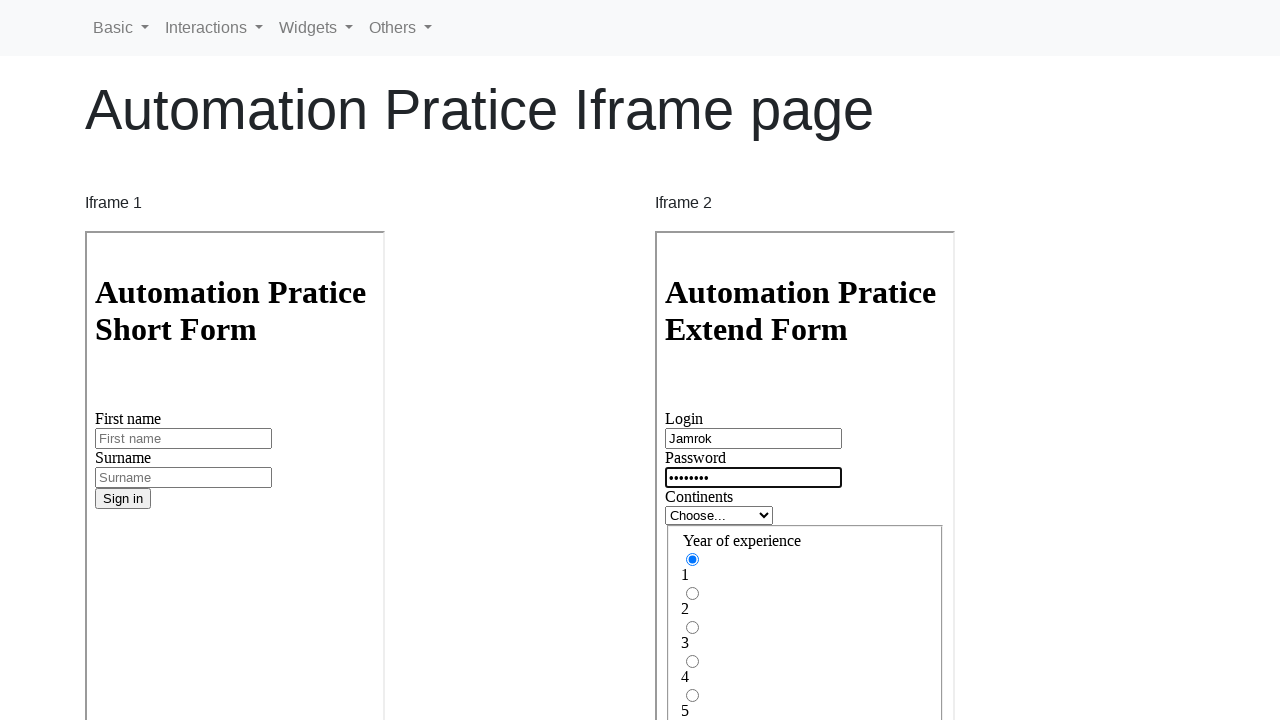

Selected 'europe' from country dropdown
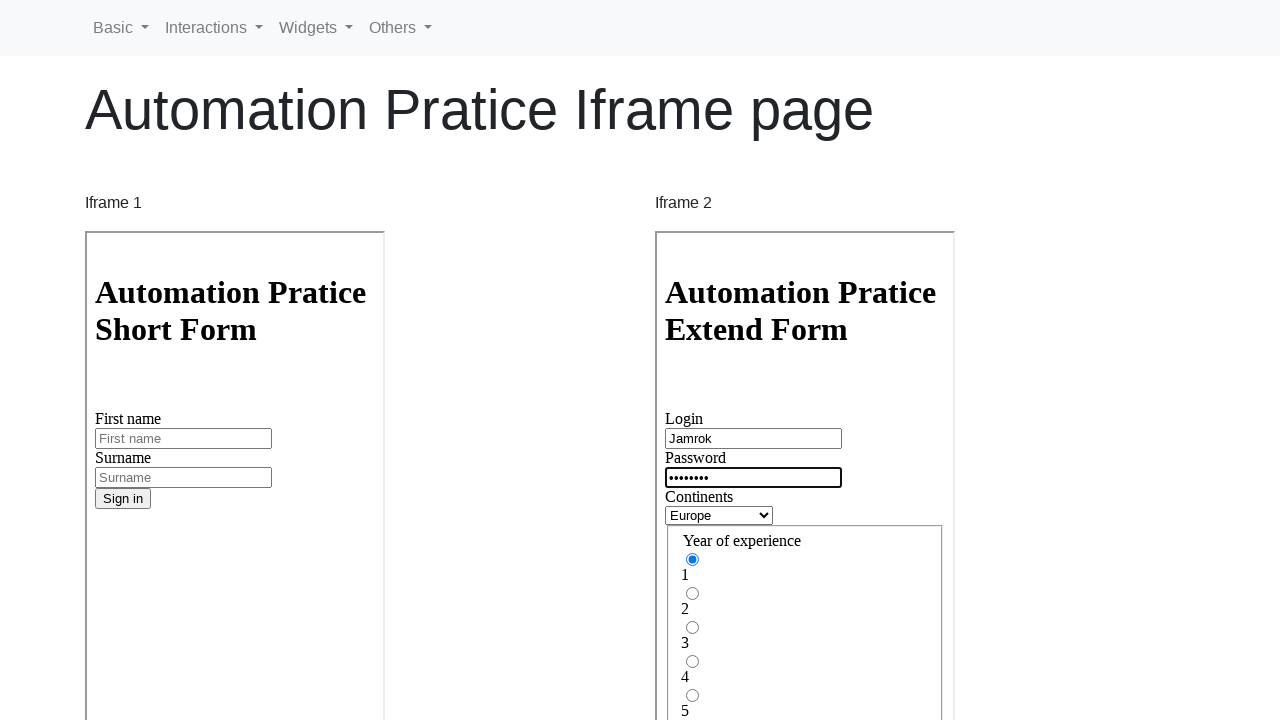

Clicked radio button option at (692, 628) on #gridRadios3
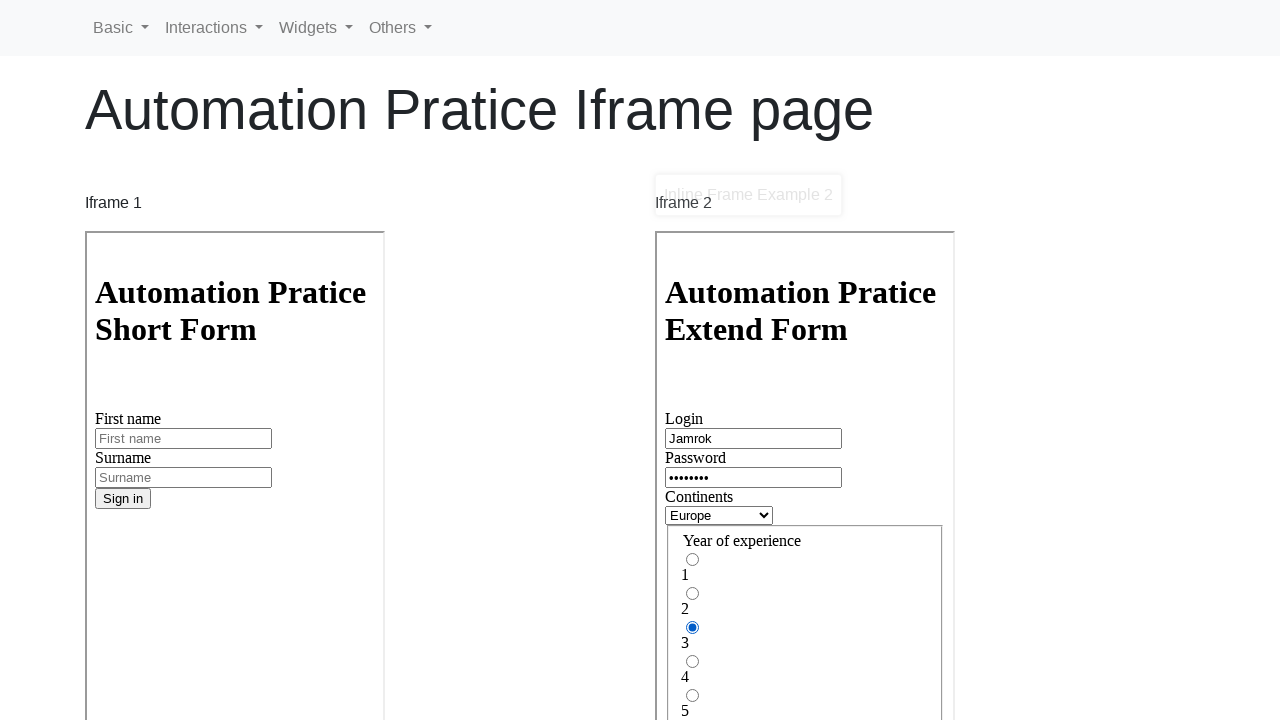

Clicked submit button to submit login form at (693, 523) on body > main > form > div:nth-child(5) > div > button
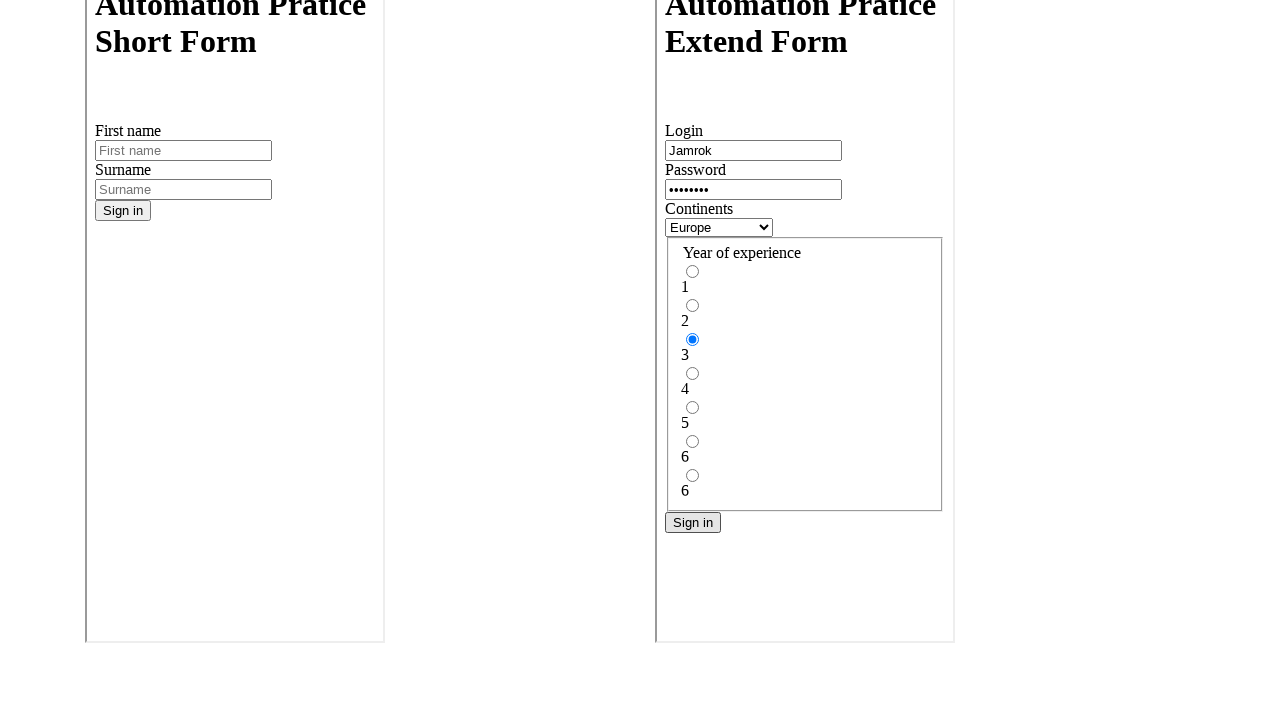

Verified success message appeared on main page
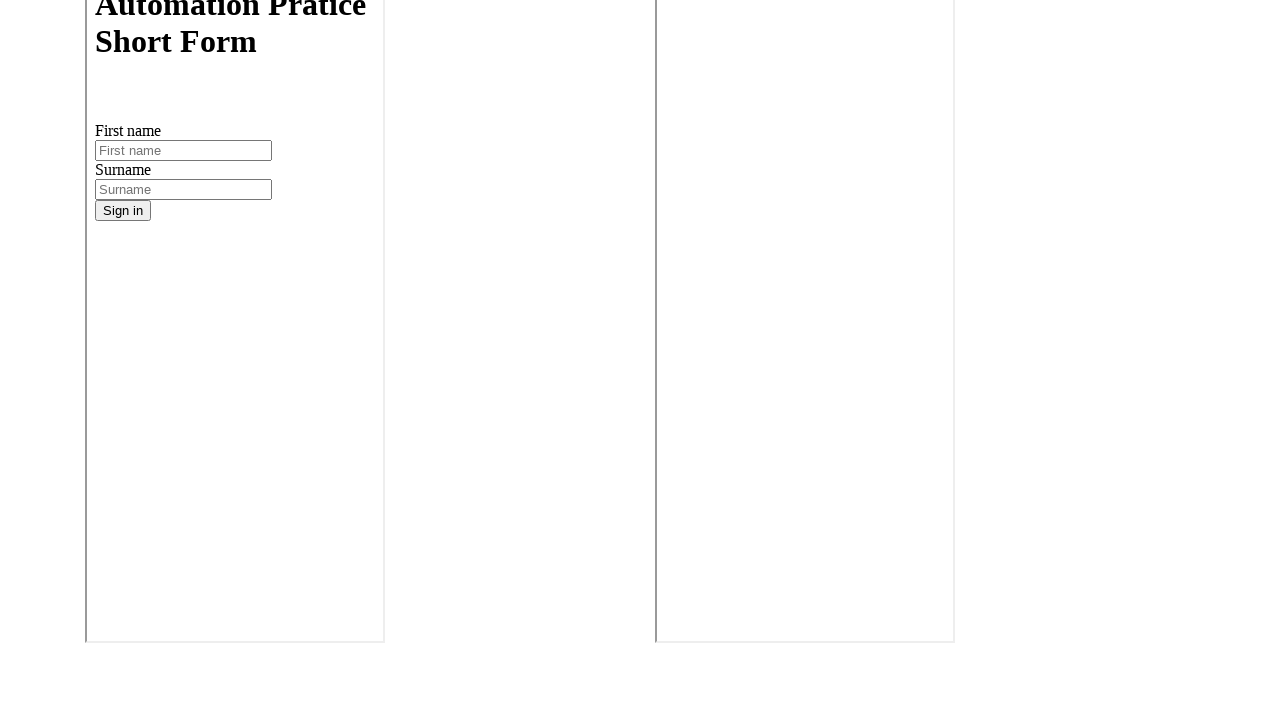

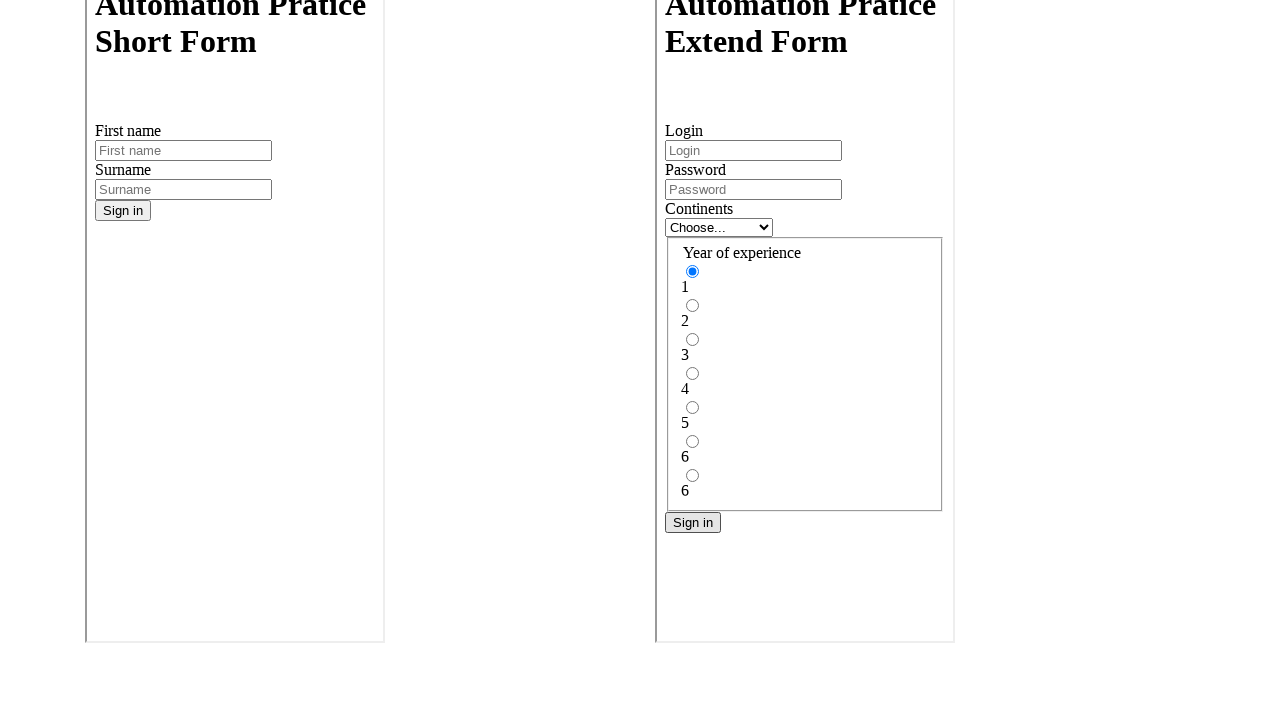